Tests scrolling functionality on the DemoQA website by scrolling to the bottom of the page, back to the top, and then scrolling a specific element into view.

Starting URL: https://demoqa.com

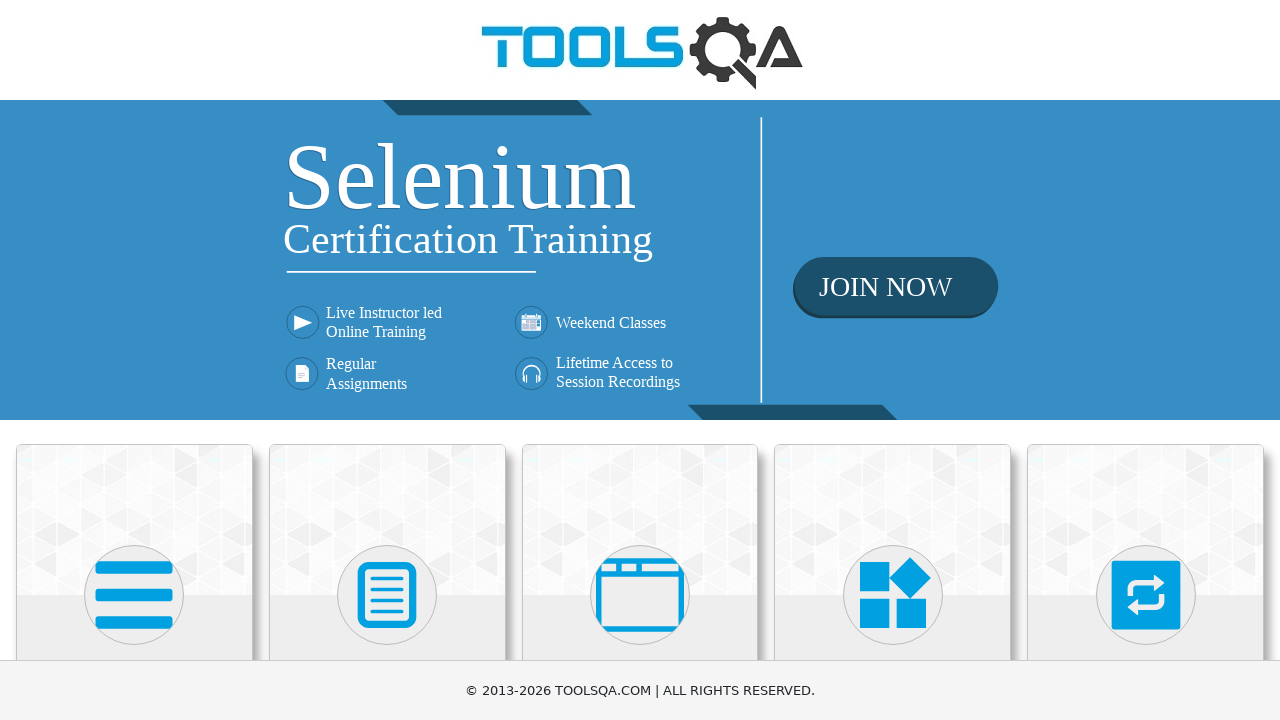

Scrolled to the bottom of the page
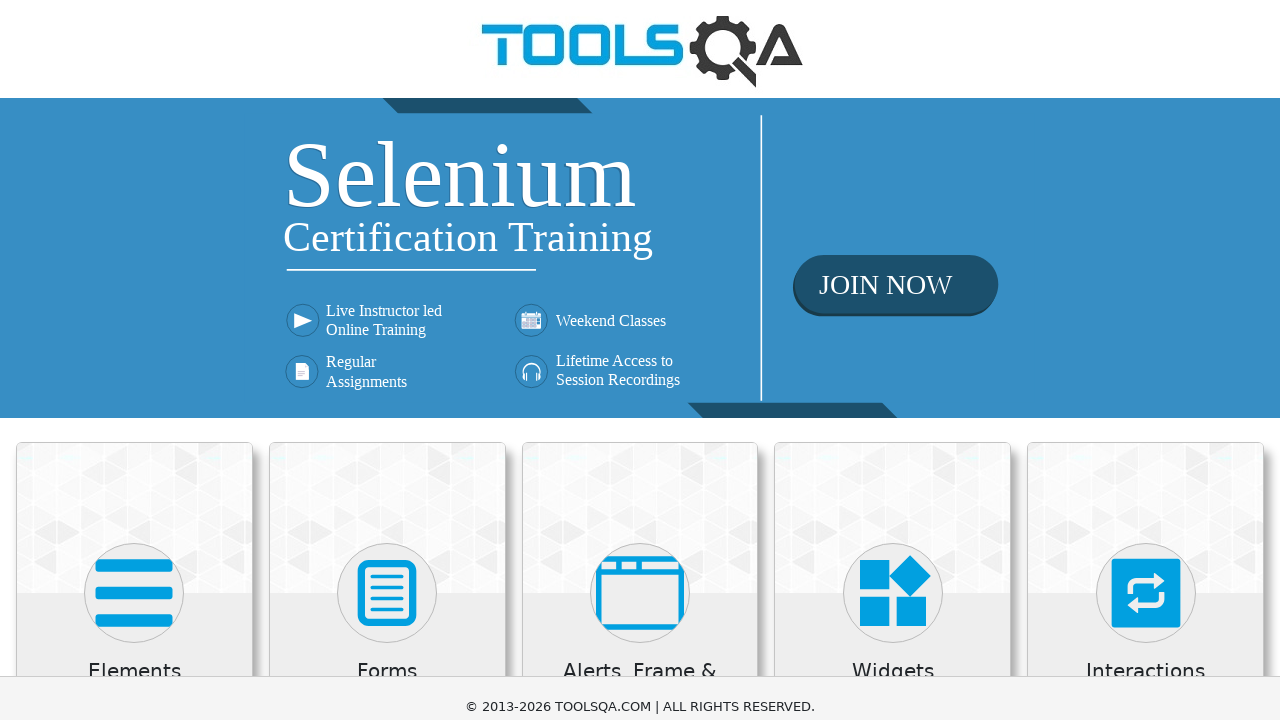

Waited 1 second to observe the scroll to bottom
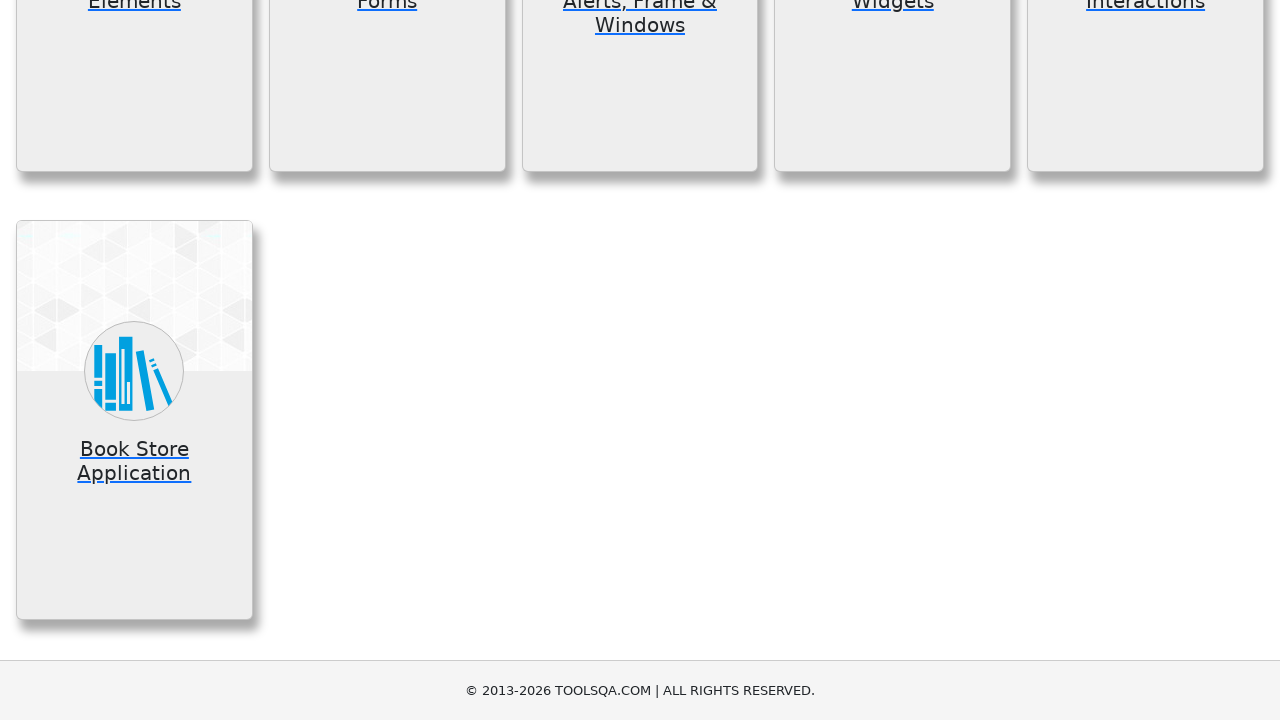

Scrolled back to the top of the page
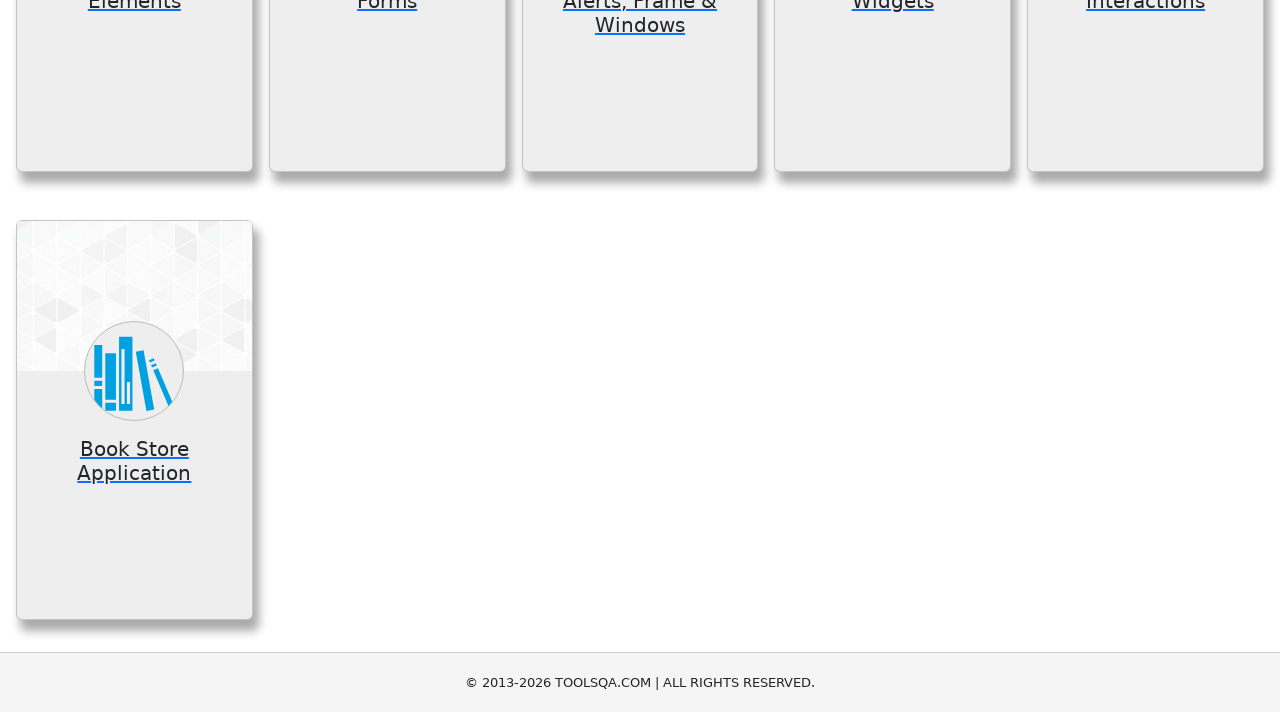

Waited 1 second to observe the scroll to top
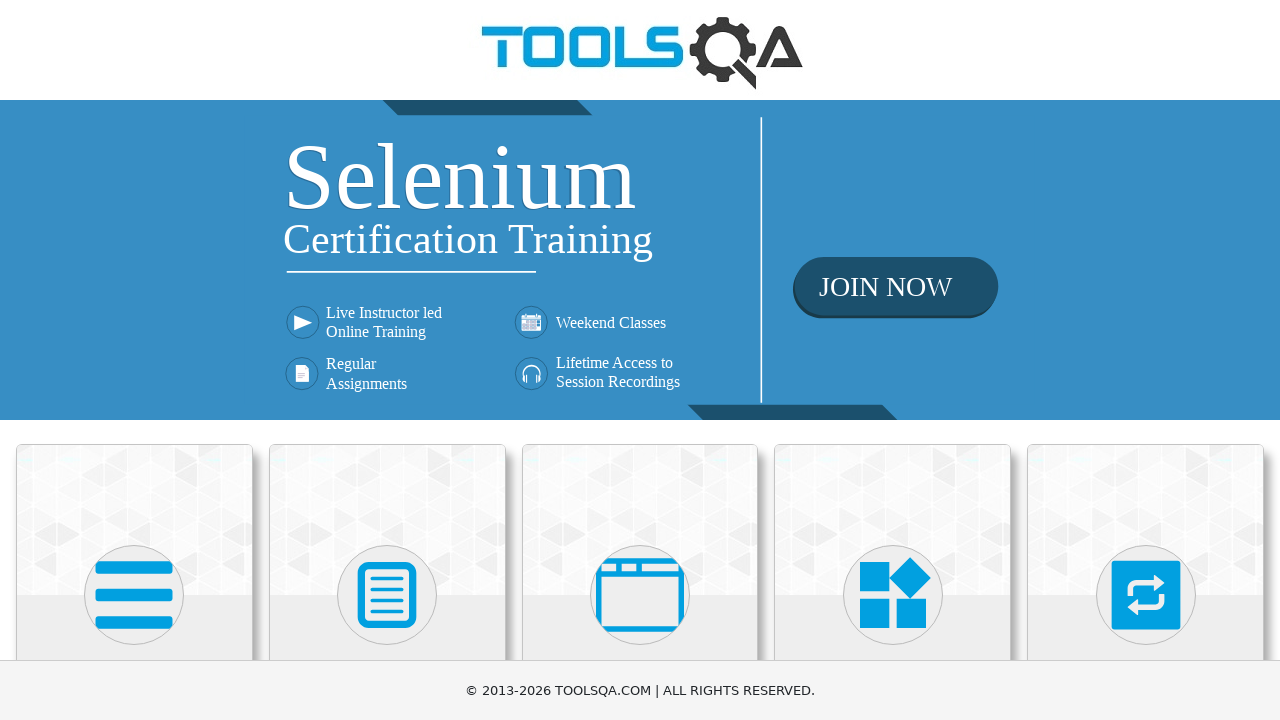

Located the Book Store Application element
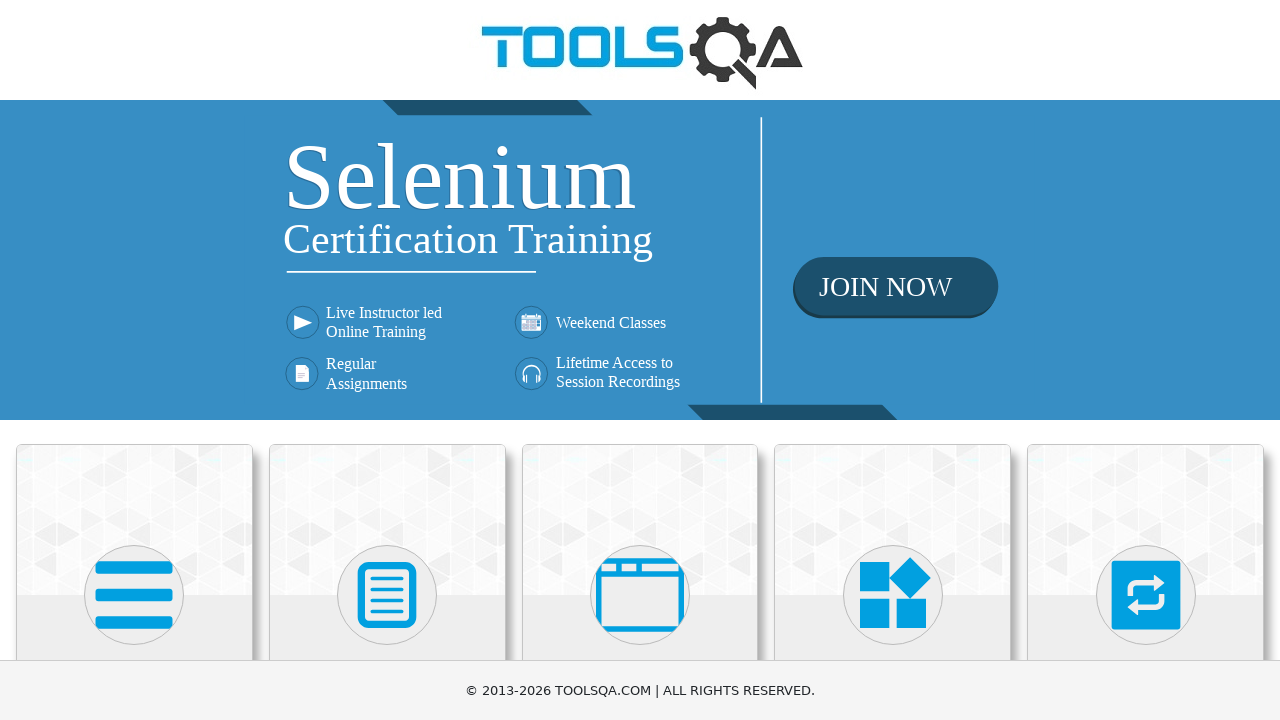

Scrolled the Book Store Application element into view
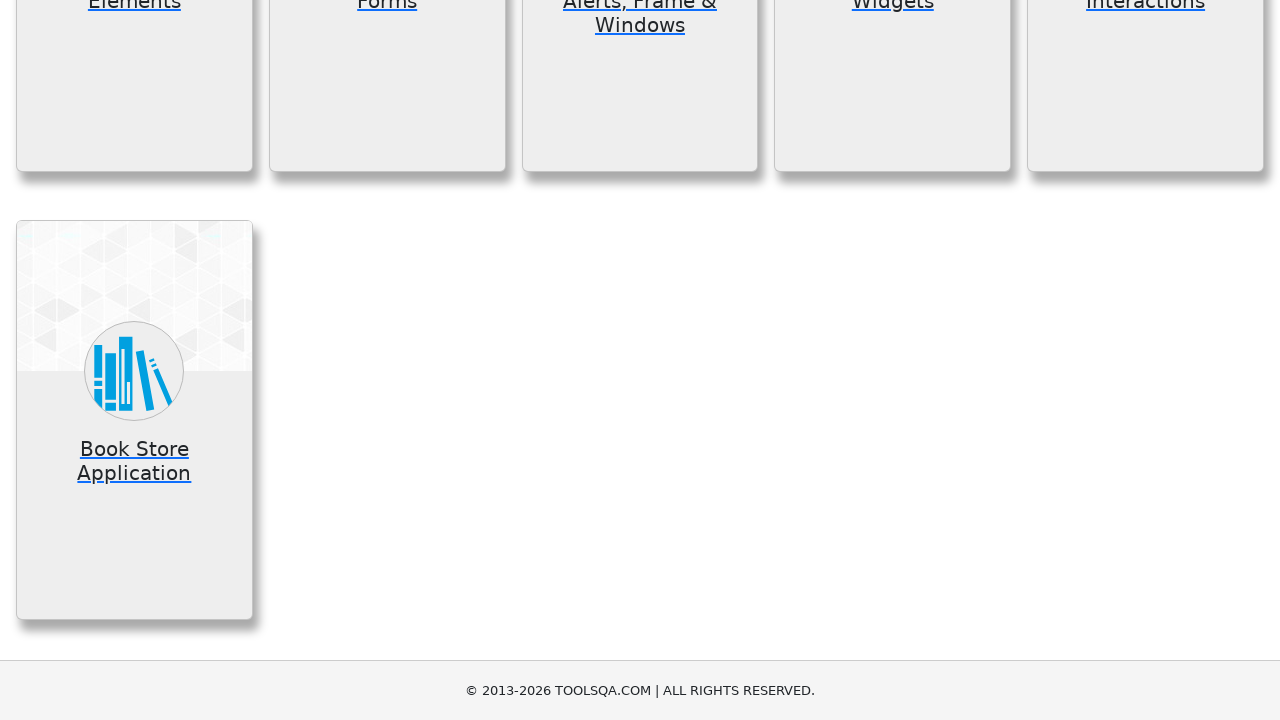

Waited 1 second to observe the Book Store Application element in view
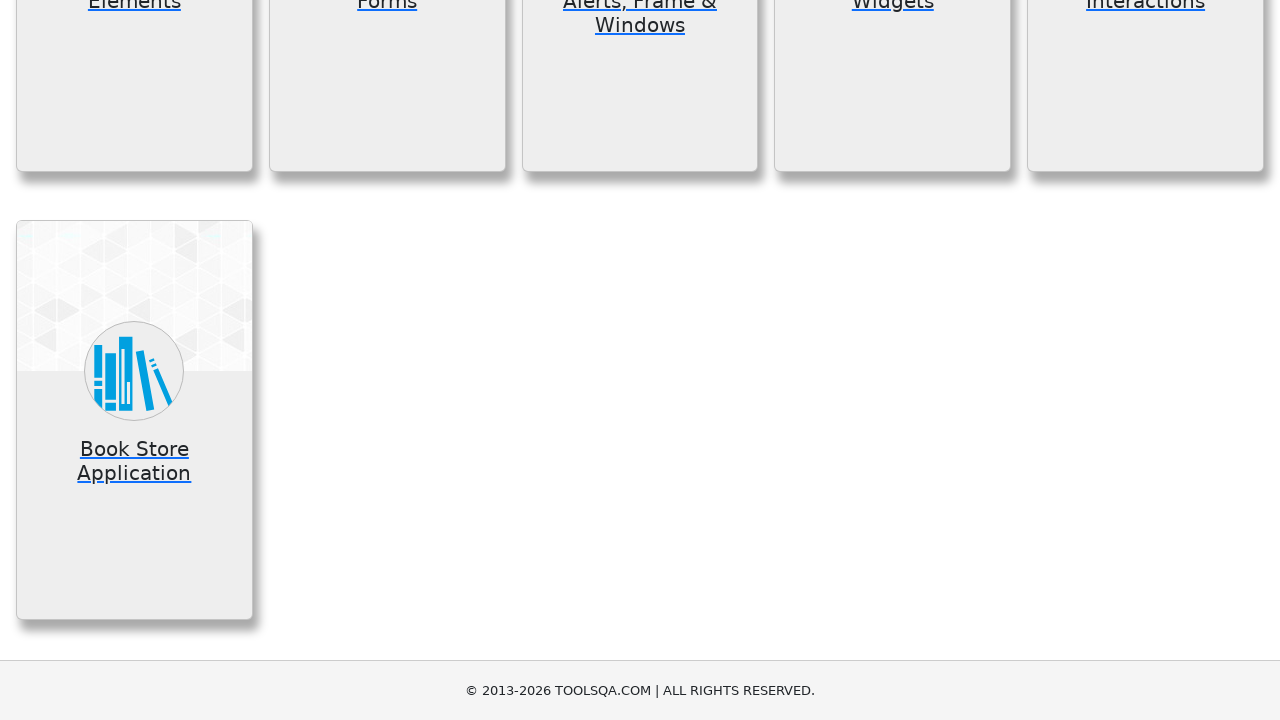

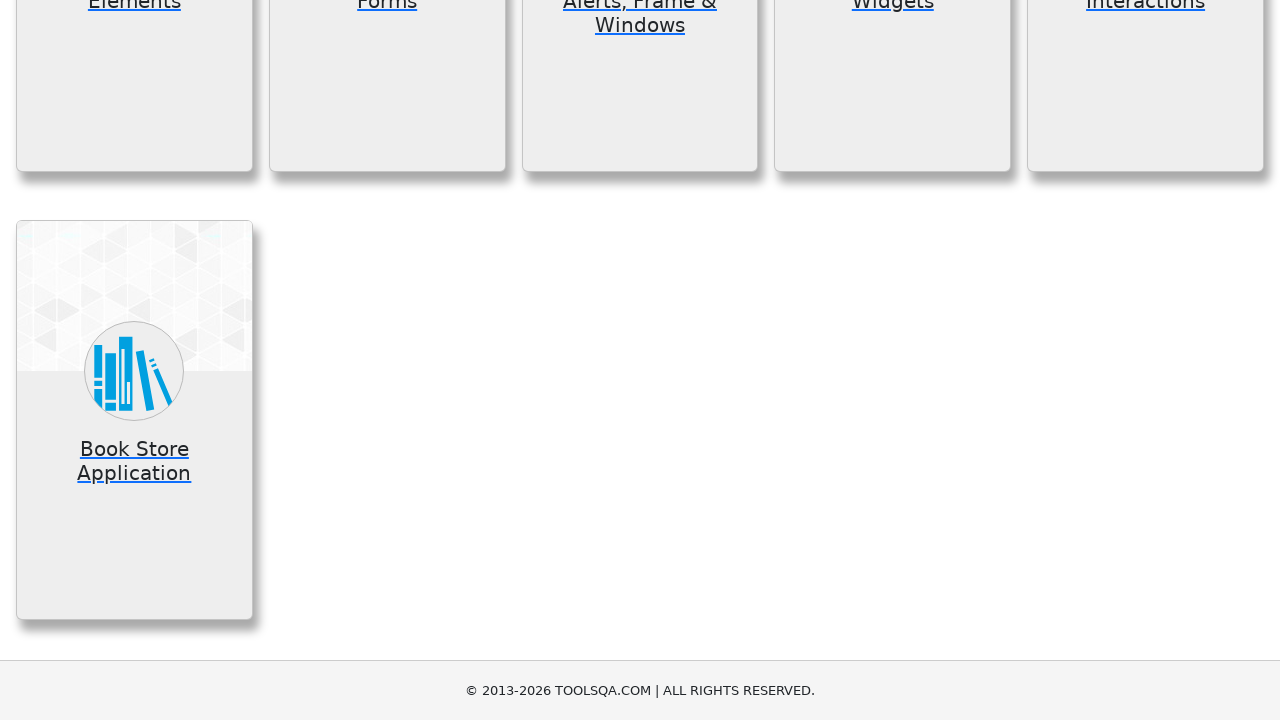